Tests marking all todo items as completed using the toggle-all checkbox

Starting URL: https://demo.playwright.dev/todomvc

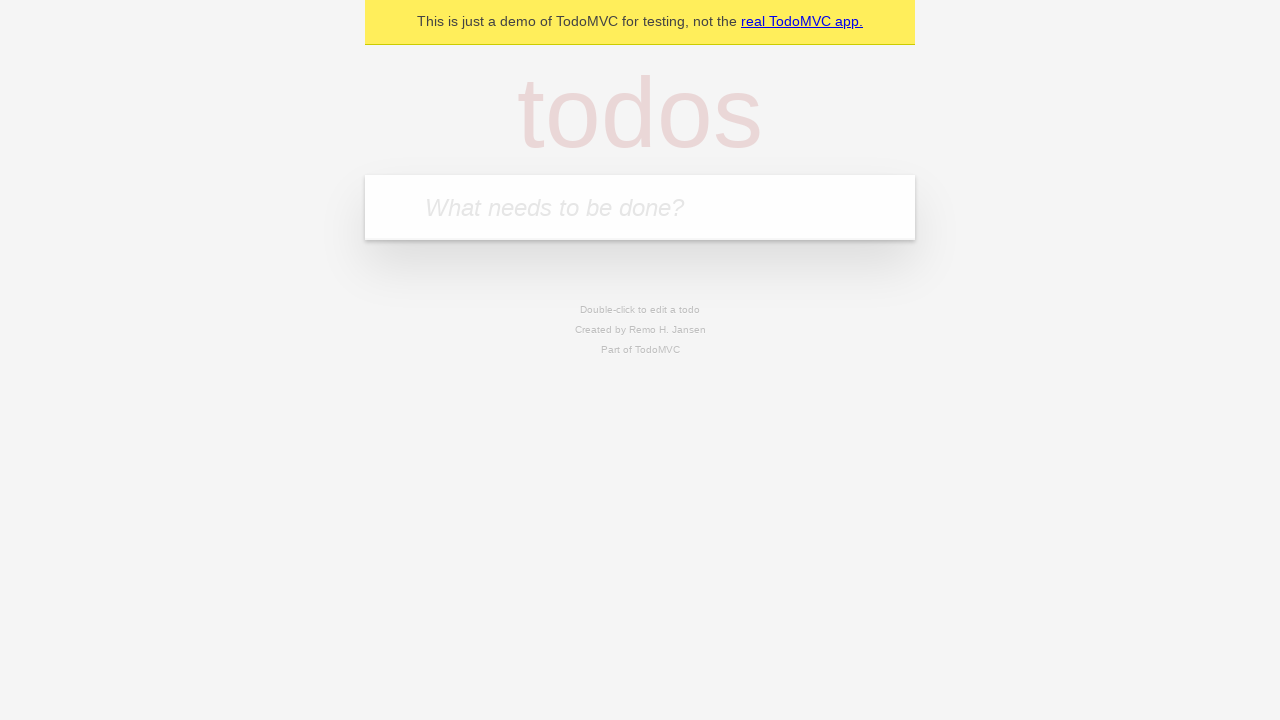

Filled new todo field with 'buy some cheese' on .new-todo
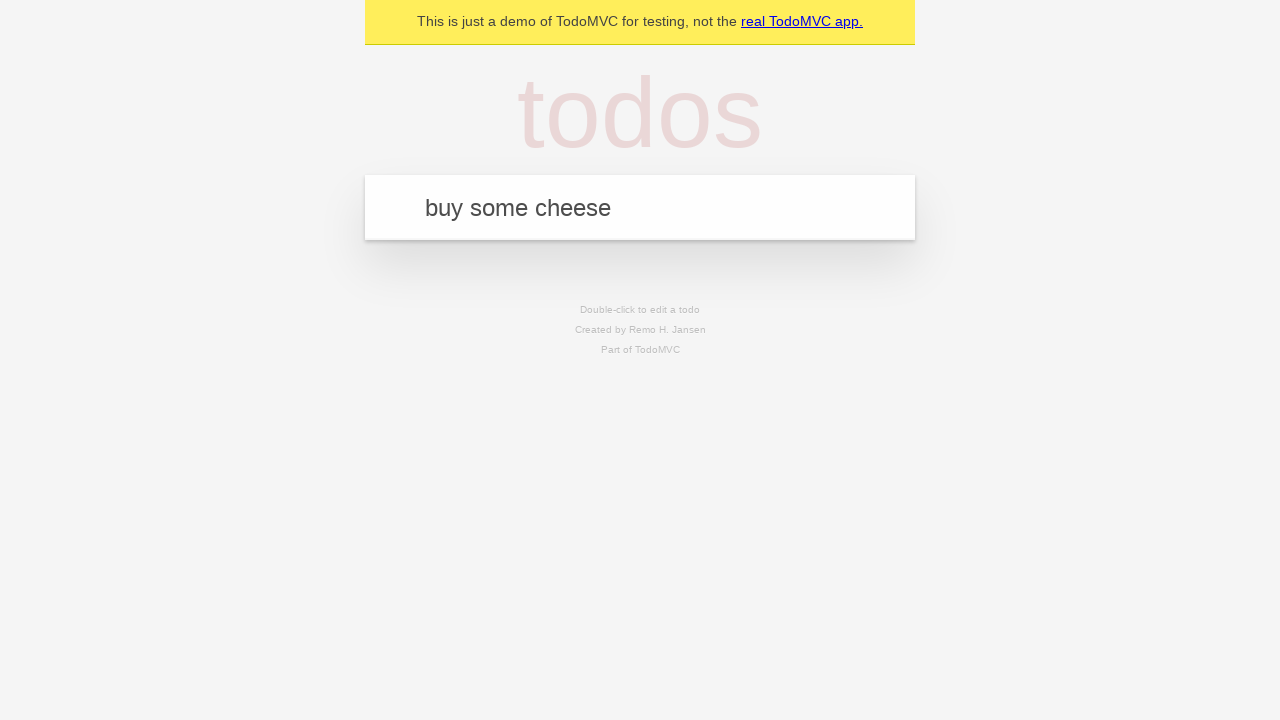

Pressed Enter to create first todo item on .new-todo
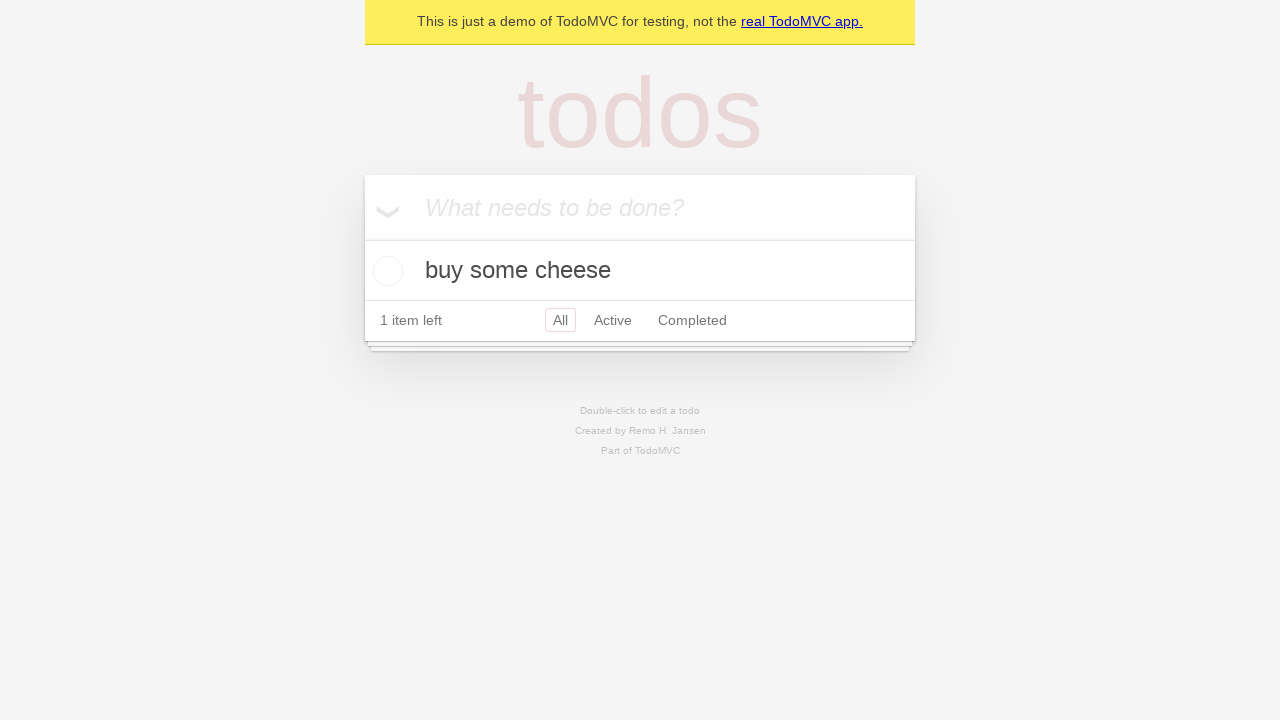

Filled new todo field with 'feed the cat' on .new-todo
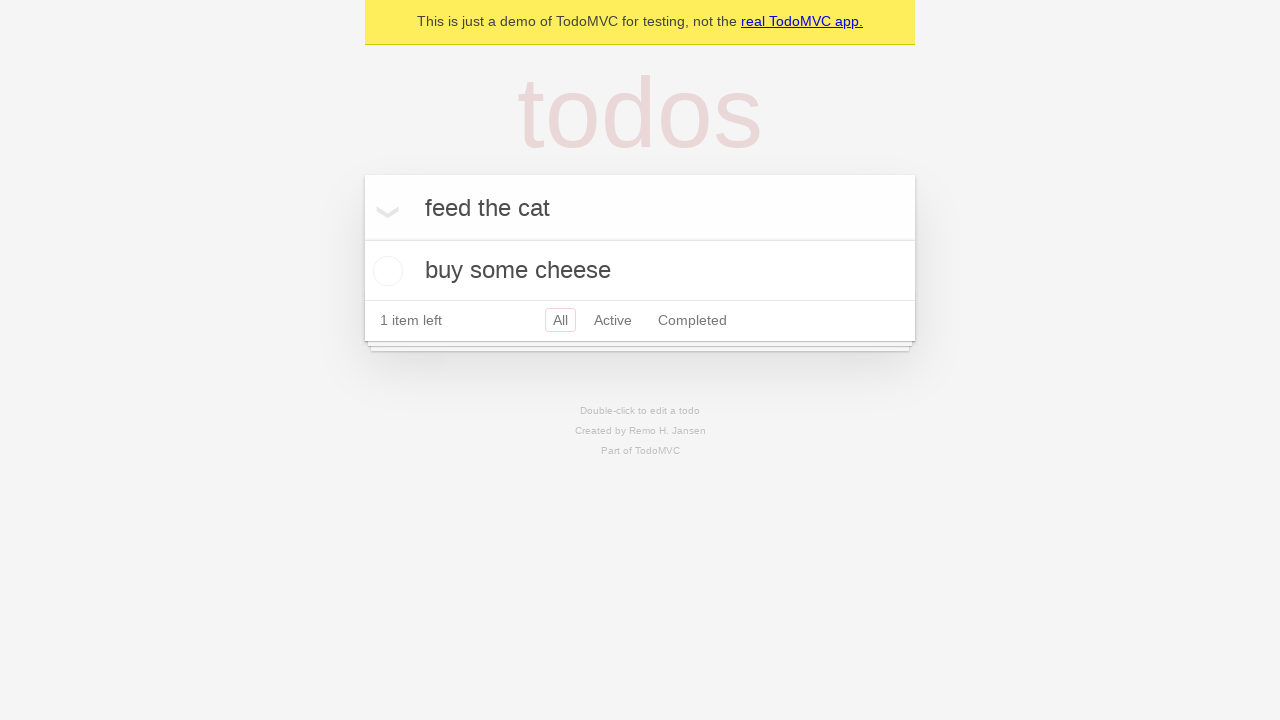

Pressed Enter to create second todo item on .new-todo
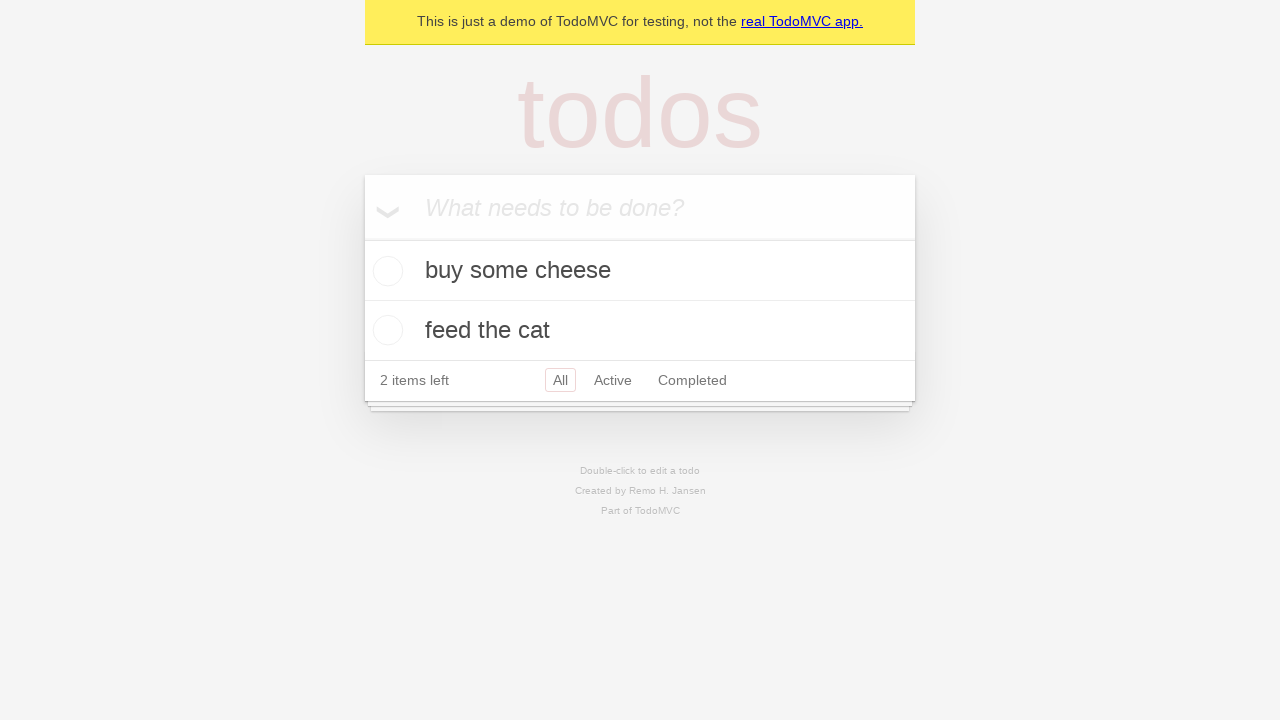

Filled new todo field with 'book a doctors appointment' on .new-todo
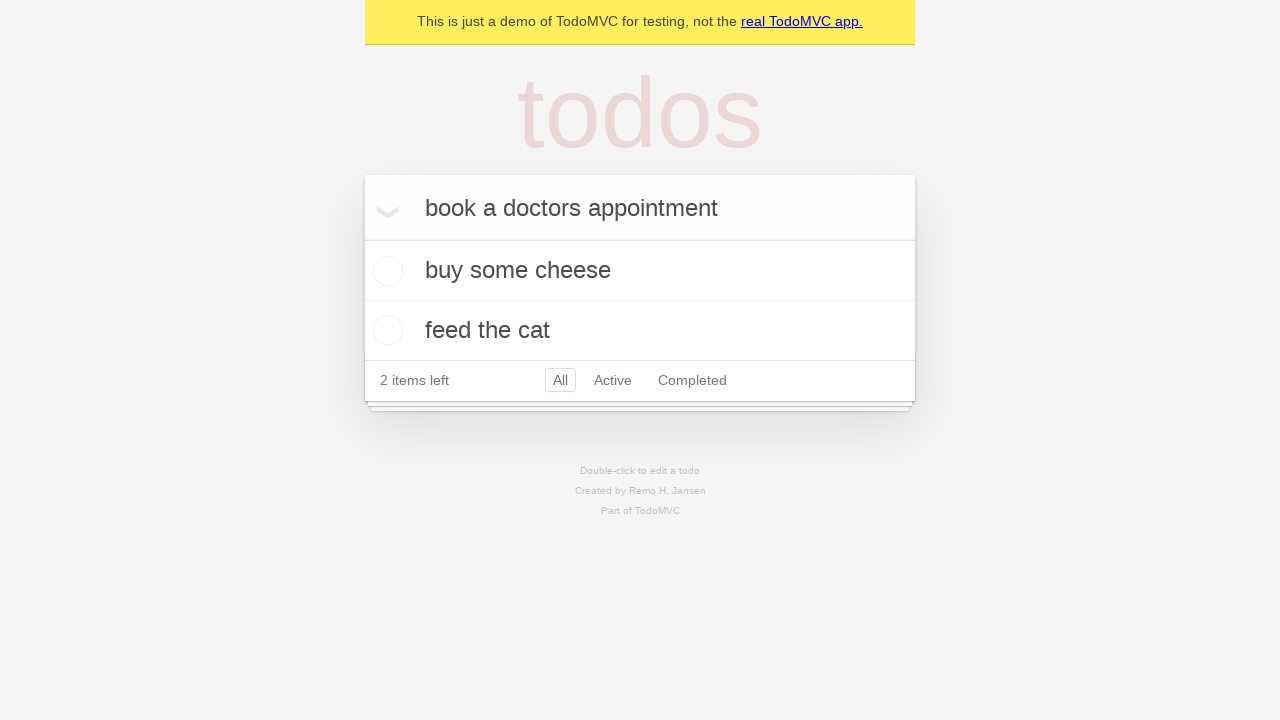

Pressed Enter to create third todo item on .new-todo
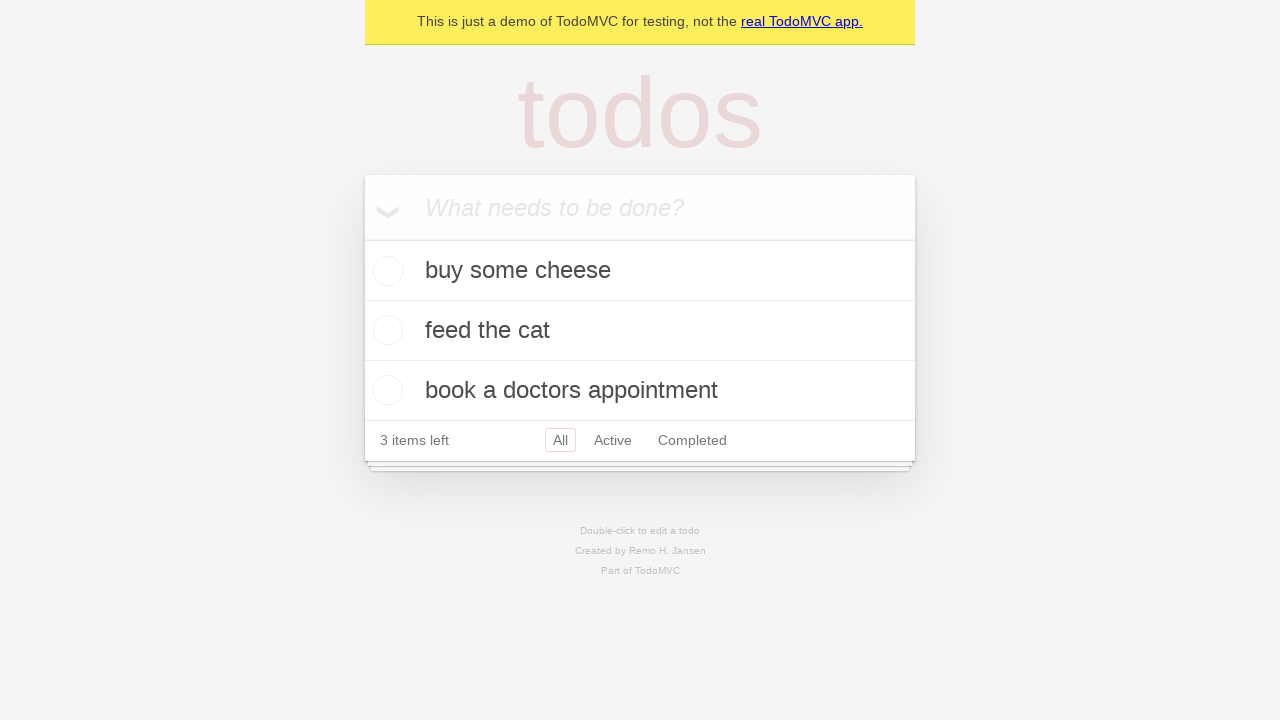

Clicked toggle-all checkbox to mark all items as completed at (362, 238) on .toggle-all
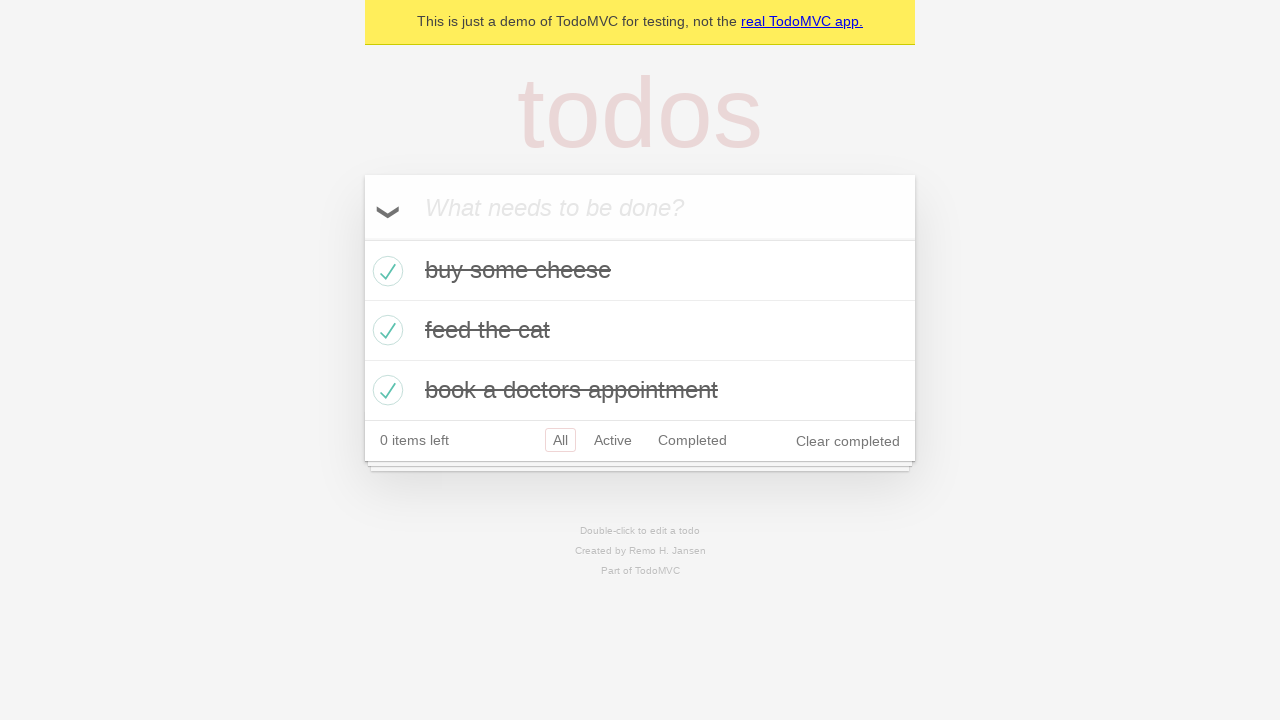

Waited for completed class to be applied to all todo items
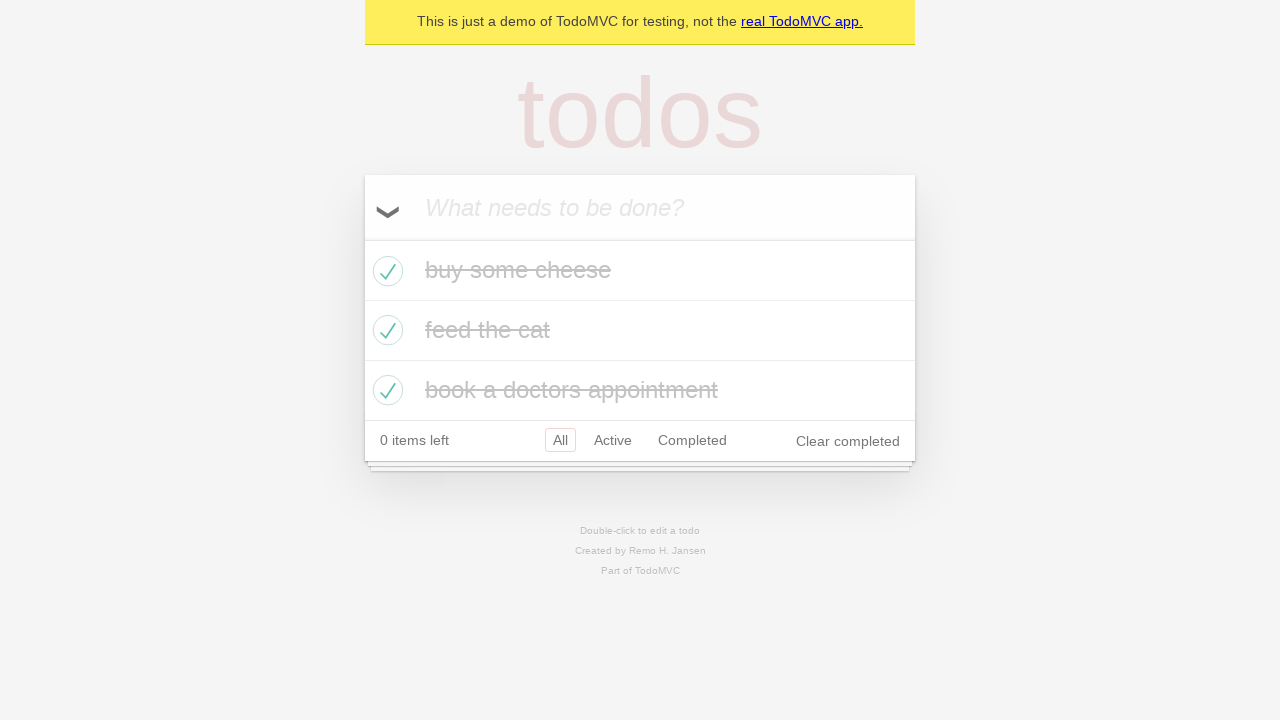

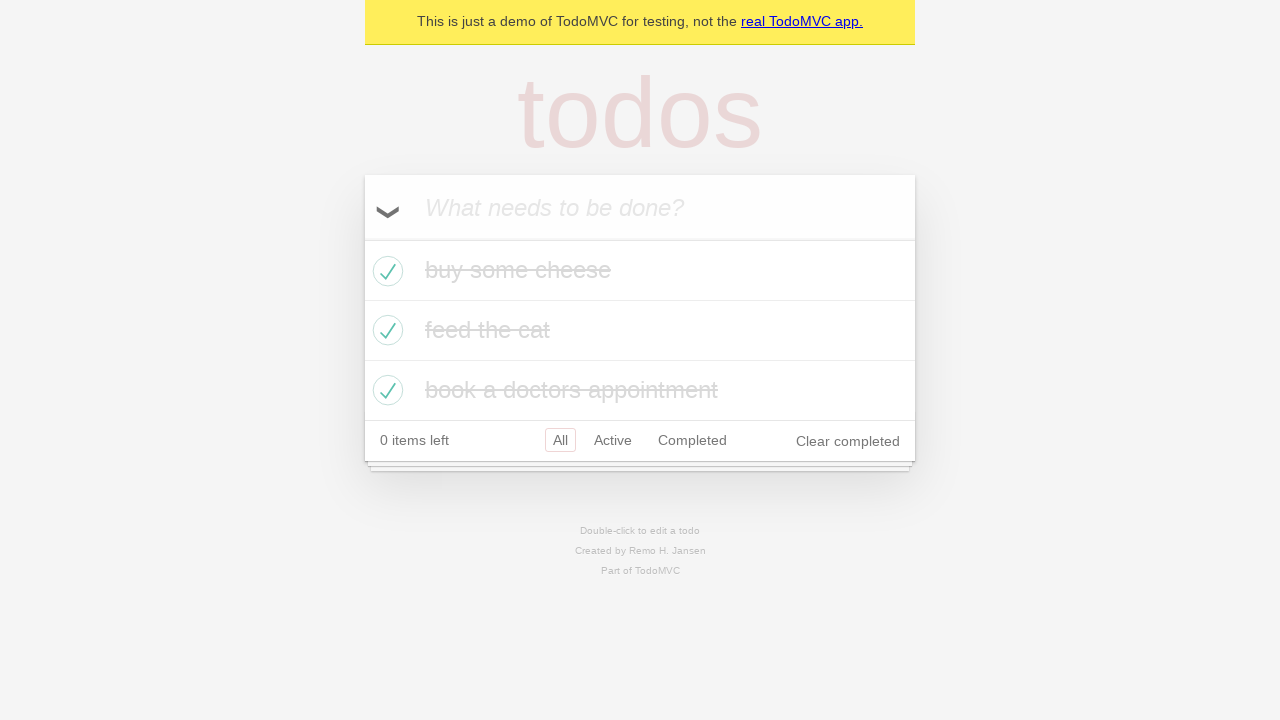